Navigates to Flipkart homepage. Originally designed to navigate to different sites based on browser type, translated using the Chromium branch as the default.

Starting URL: https://www.flipkart.com/

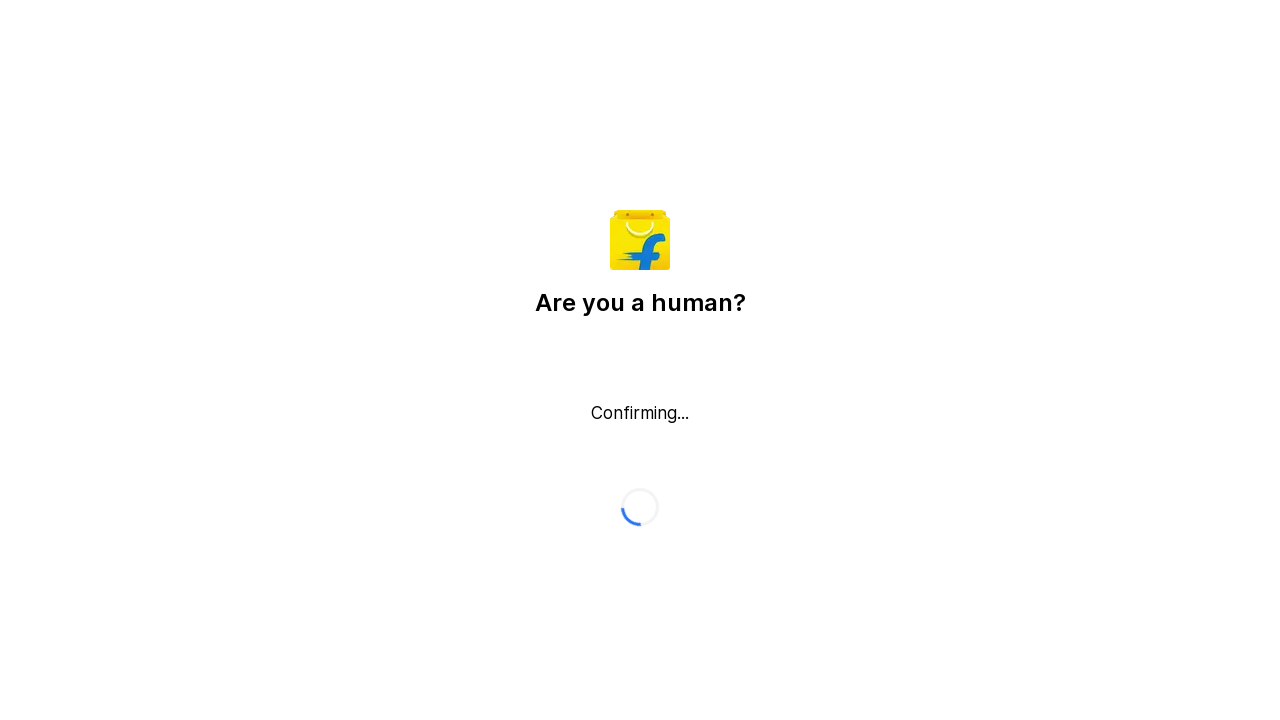

Flipkart homepage loaded (DOM content ready)
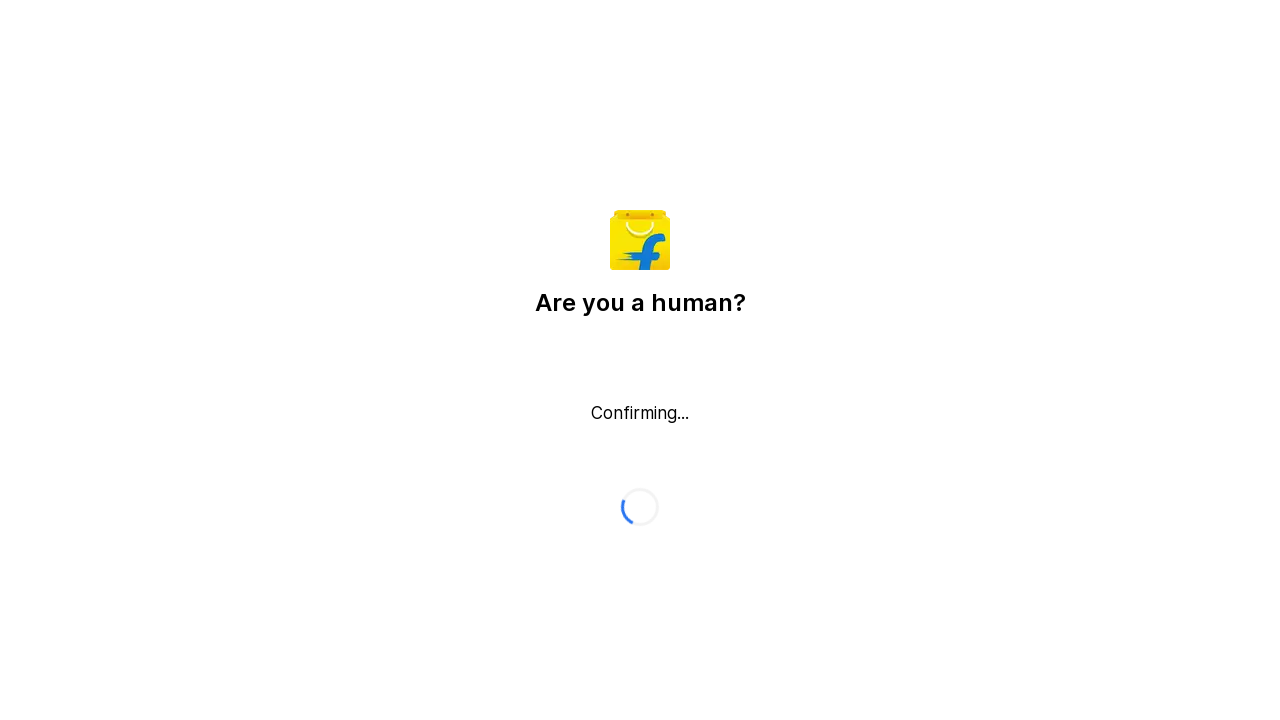

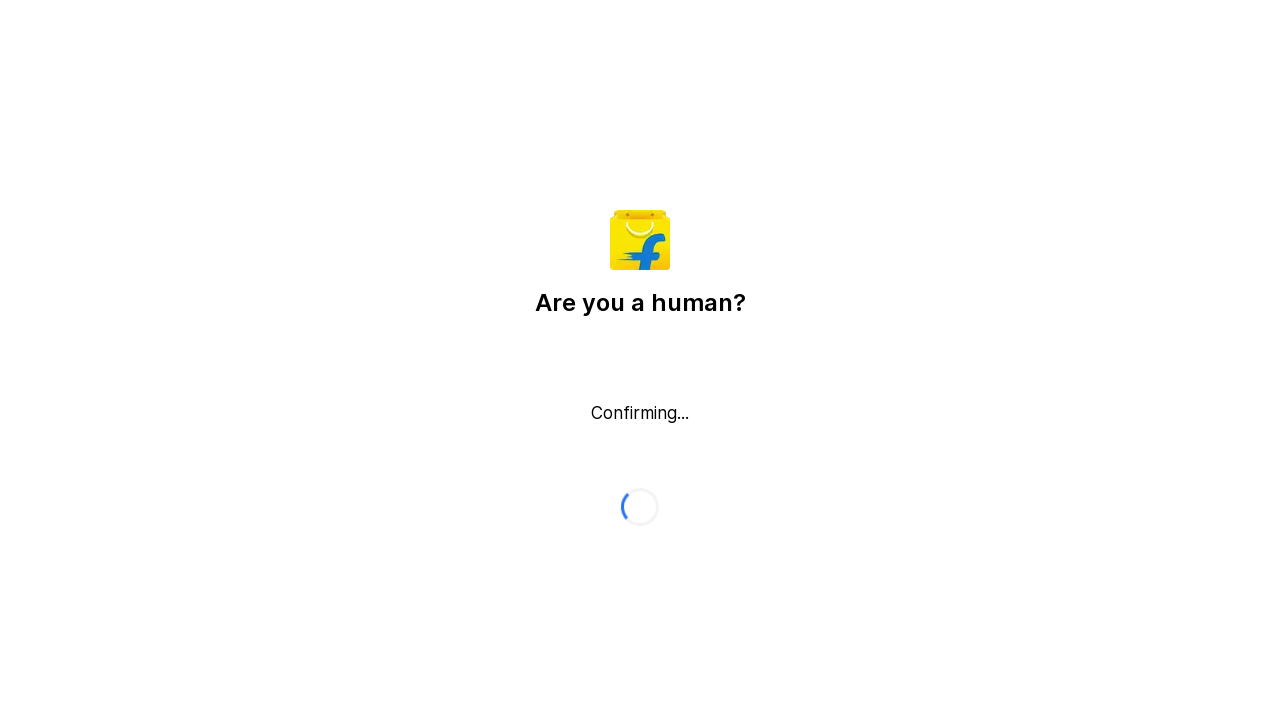